Tests navigation by clicking a dynamically calculated link text (based on pi^e calculation), then fills out a form with name, last name, city, and country fields before submitting.

Starting URL: http://suninjuly.github.io/find_link_text

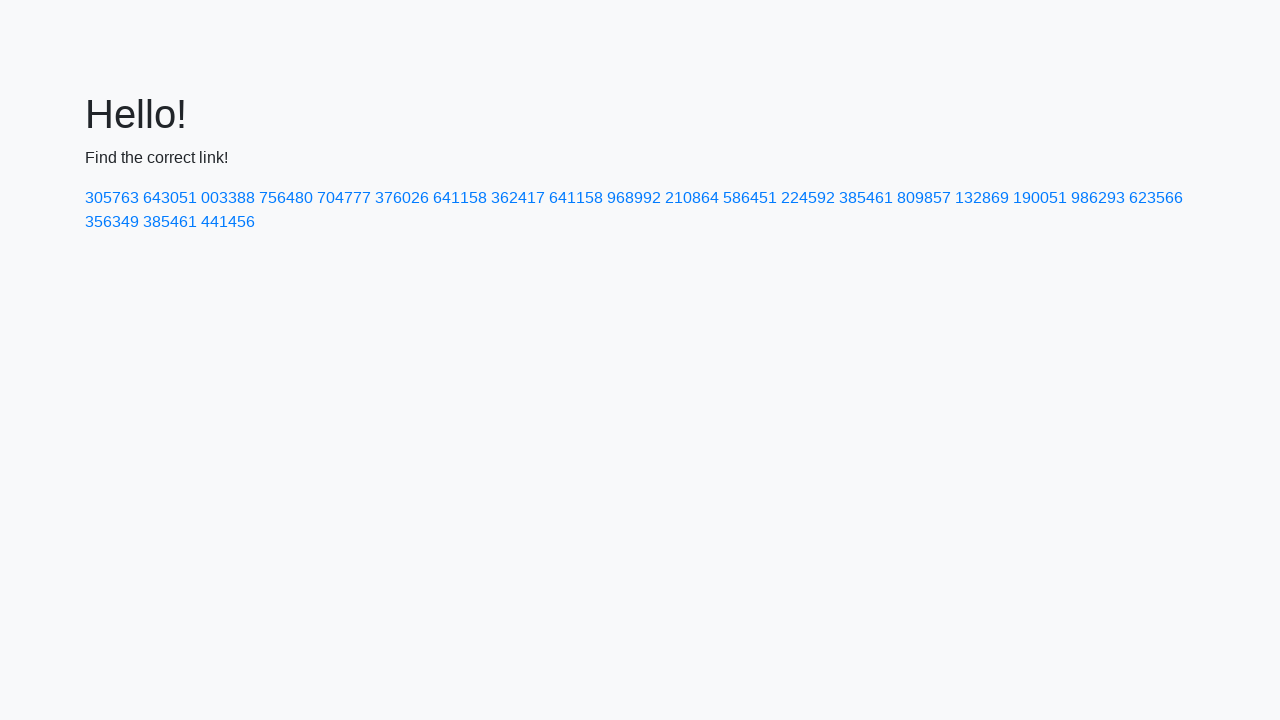

Clicked link with calculated text value: 224592 at (808, 198) on text=224592
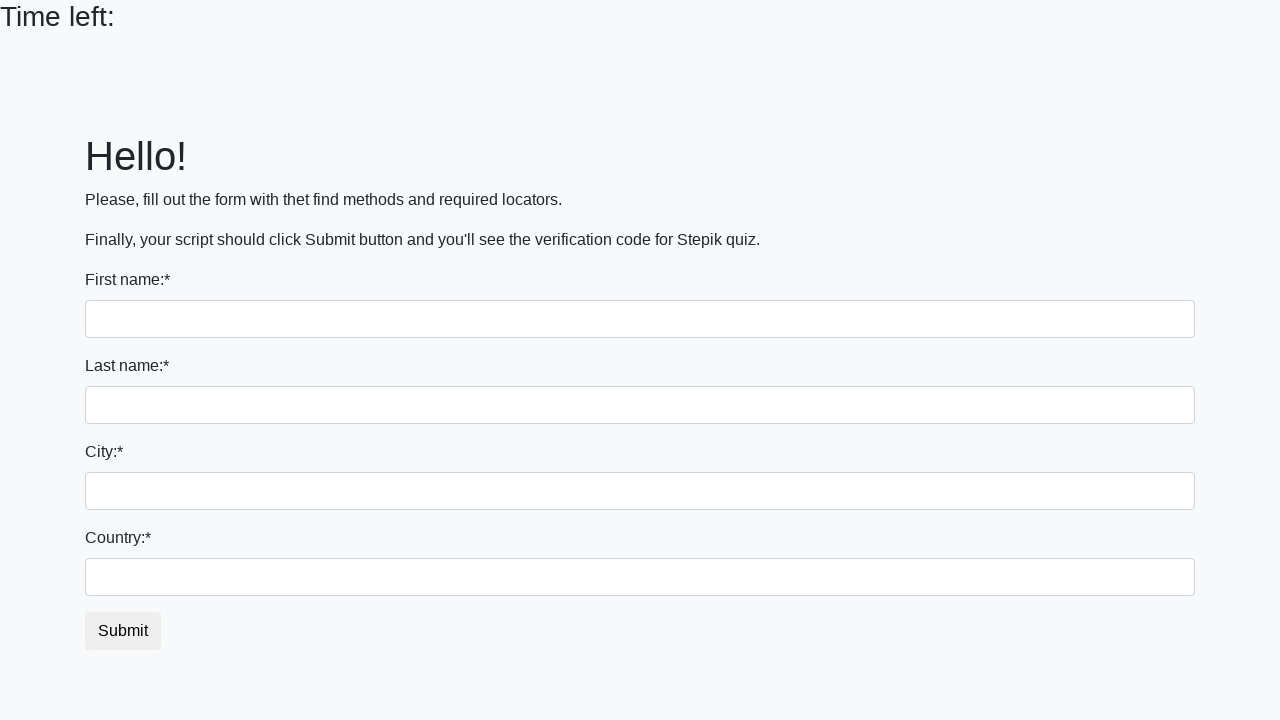

Filled first name field with 'Ivan' on input
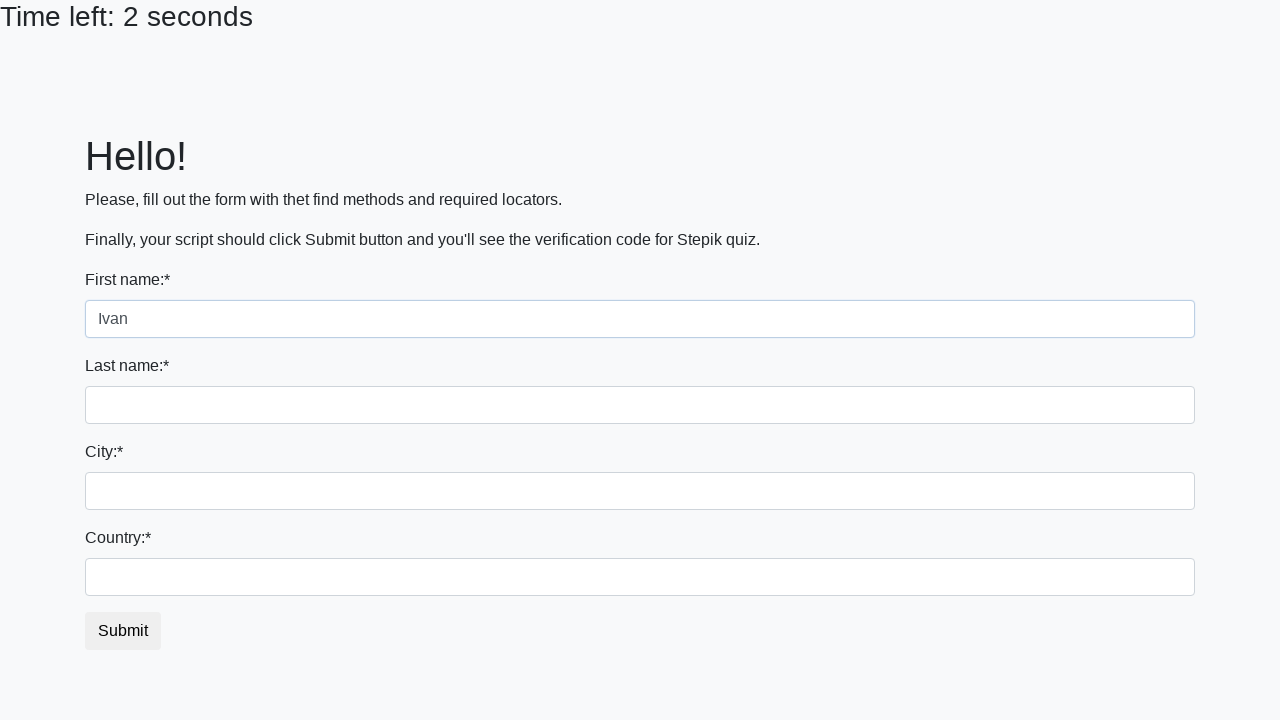

Filled last name field with 'Petrov' on input[name='last_name']
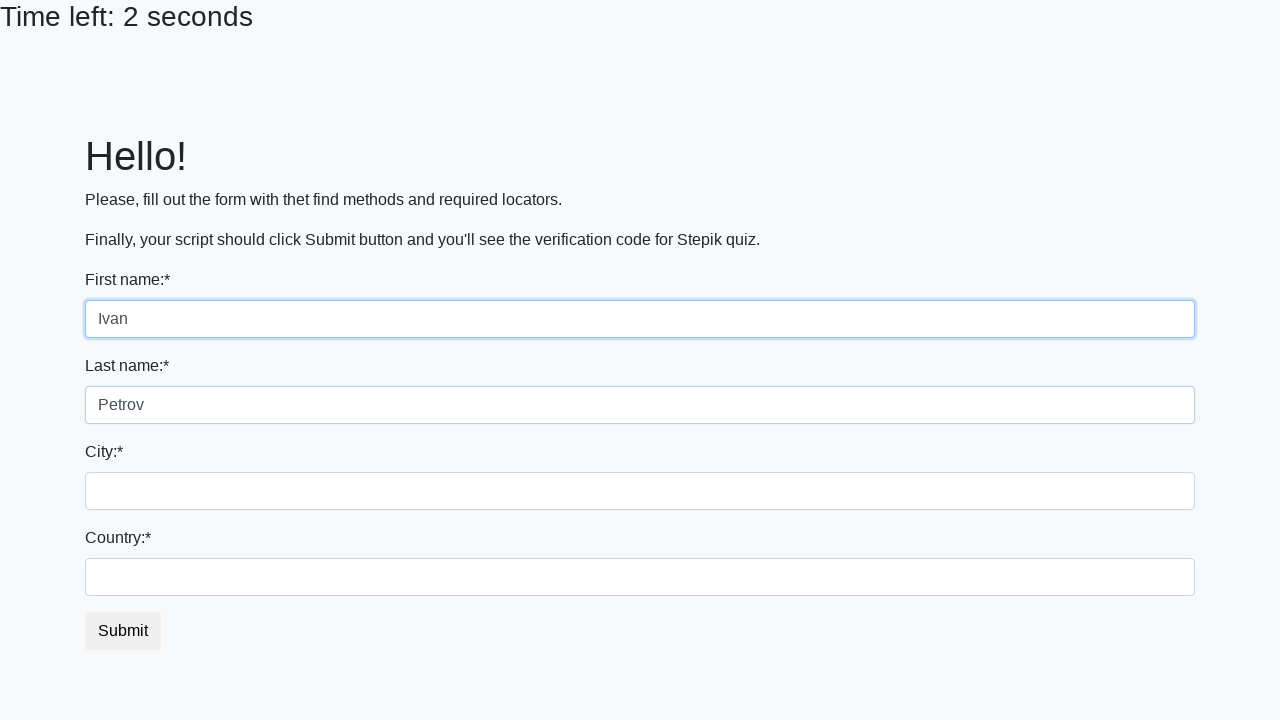

Filled city field with 'Smolensk' on .city
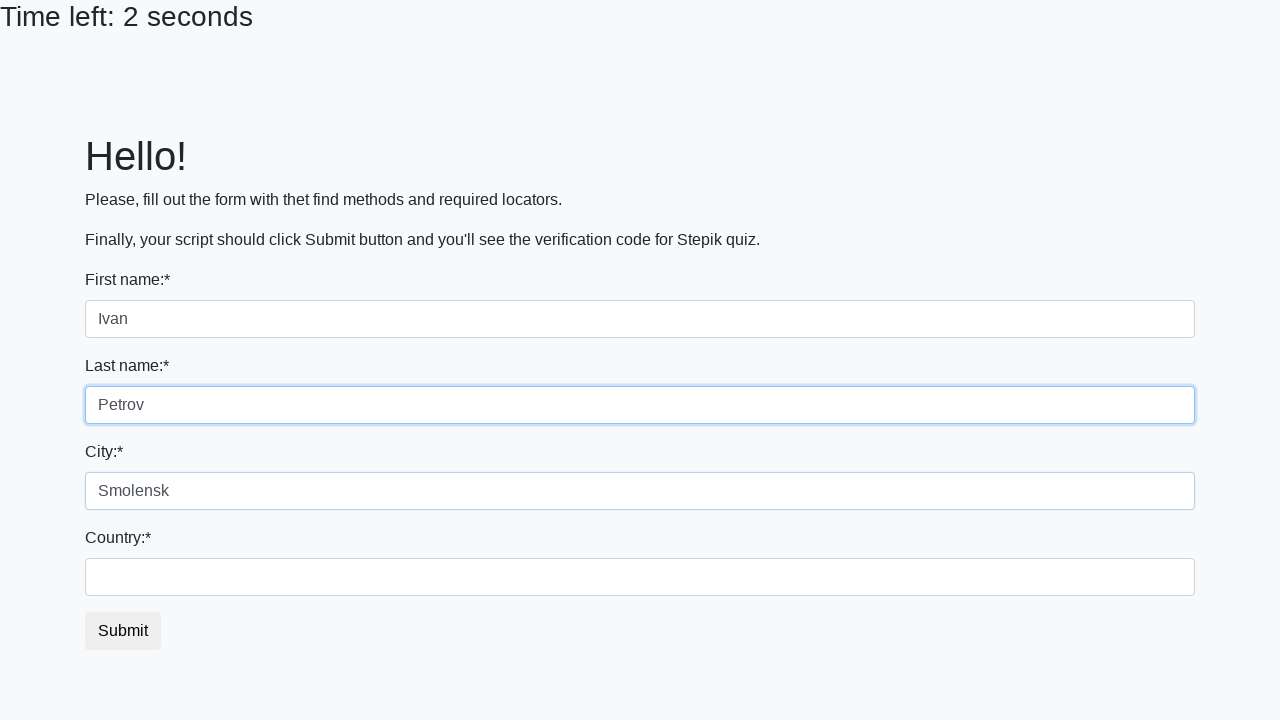

Filled country field with 'Russia' on #country
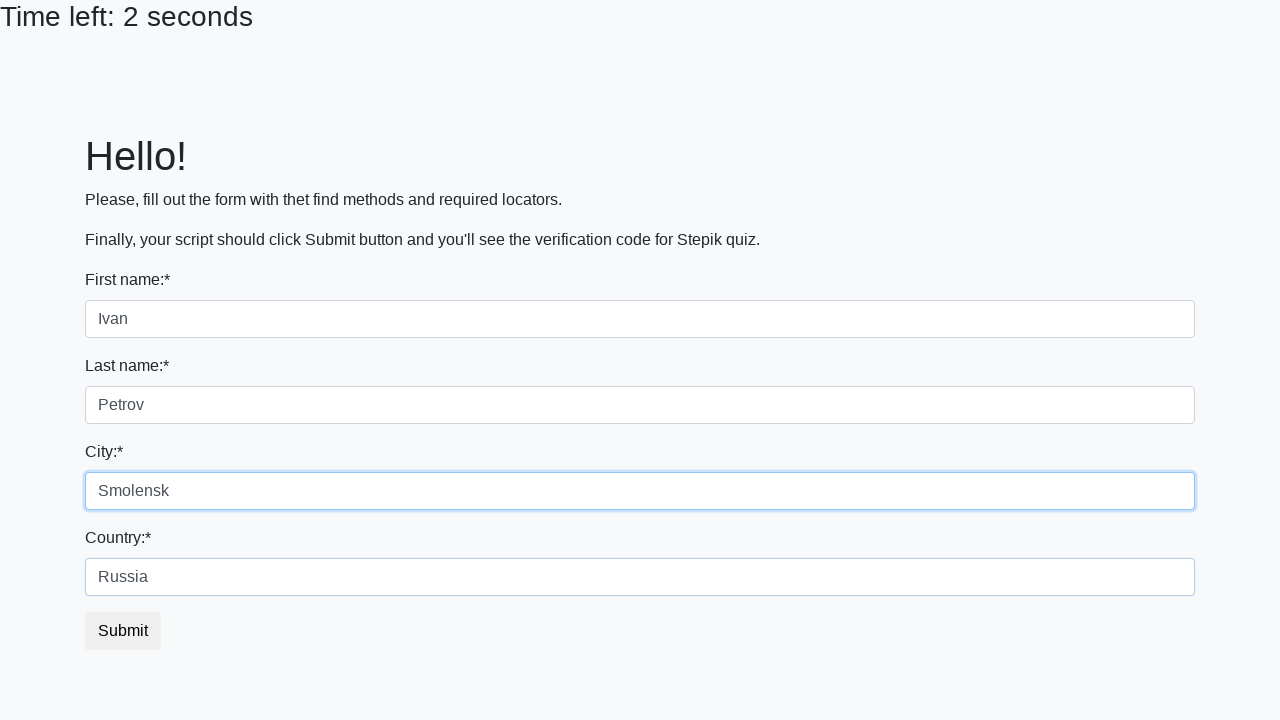

Clicked submit button to submit form at (123, 631) on button.btn
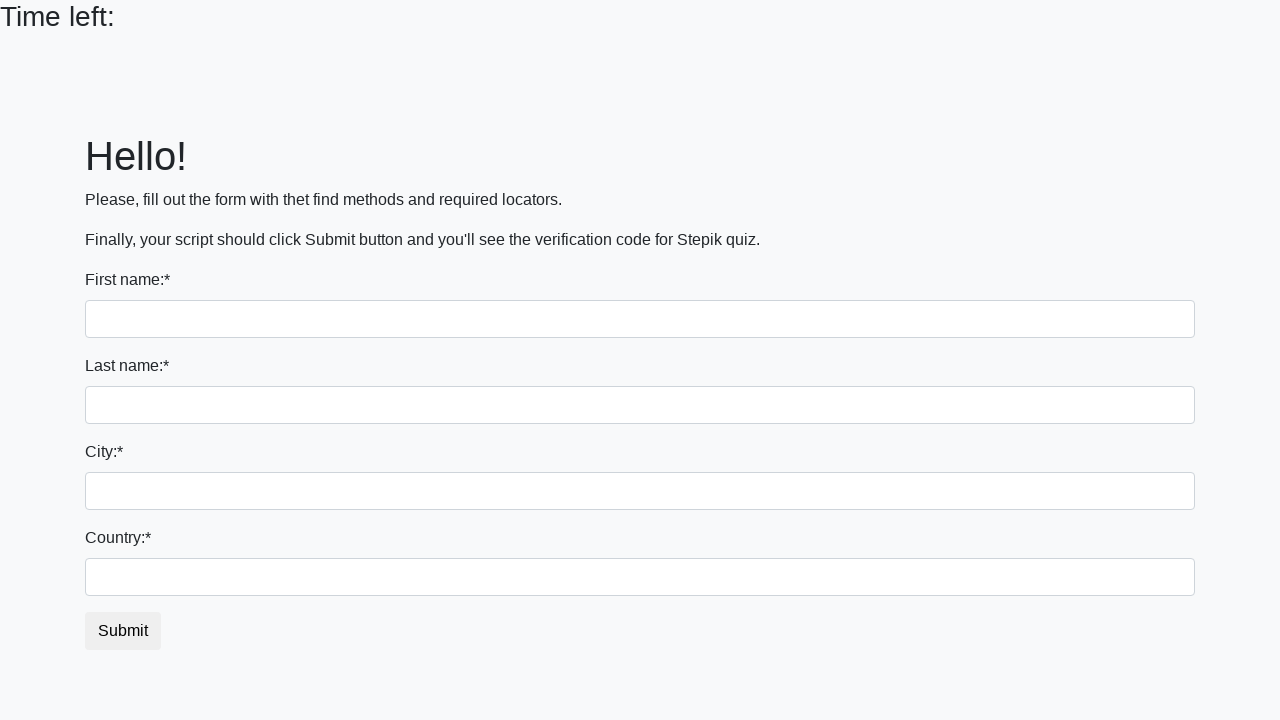

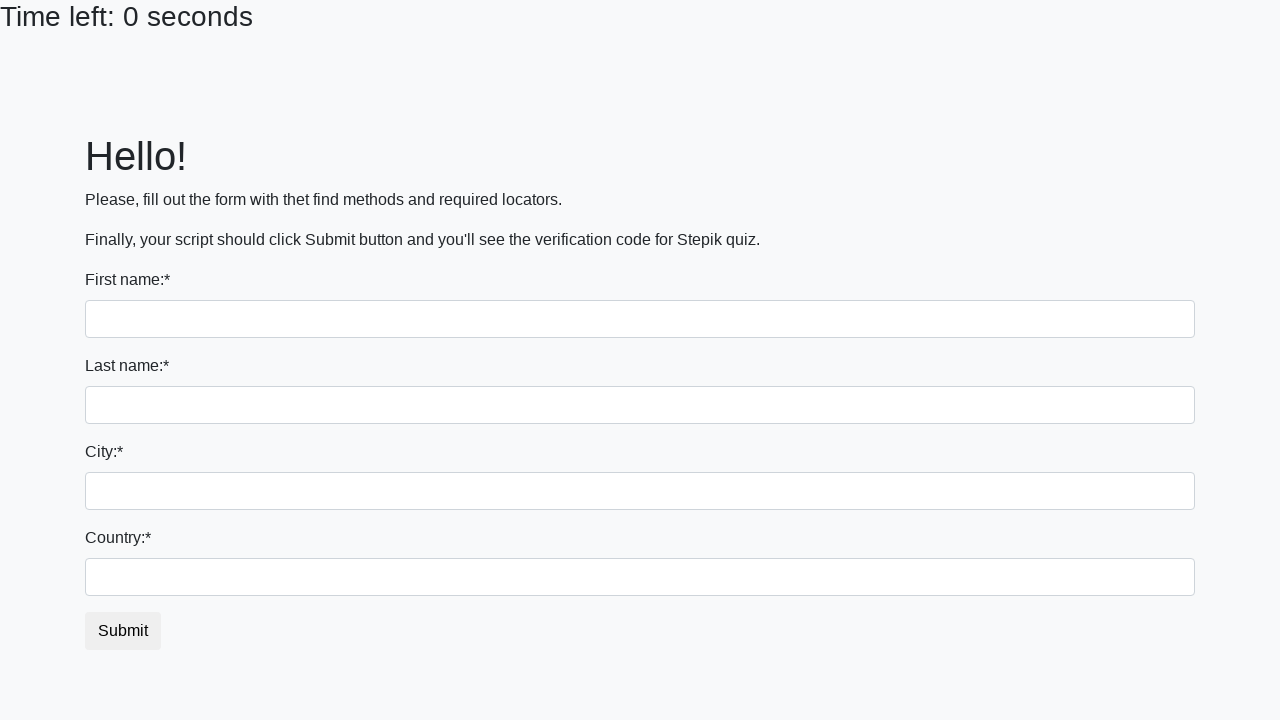